Tests JavaScript prompt dialog by clicking prompt button, entering text, and accepting

Starting URL: https://the-internet.herokuapp.com/javascript_alerts

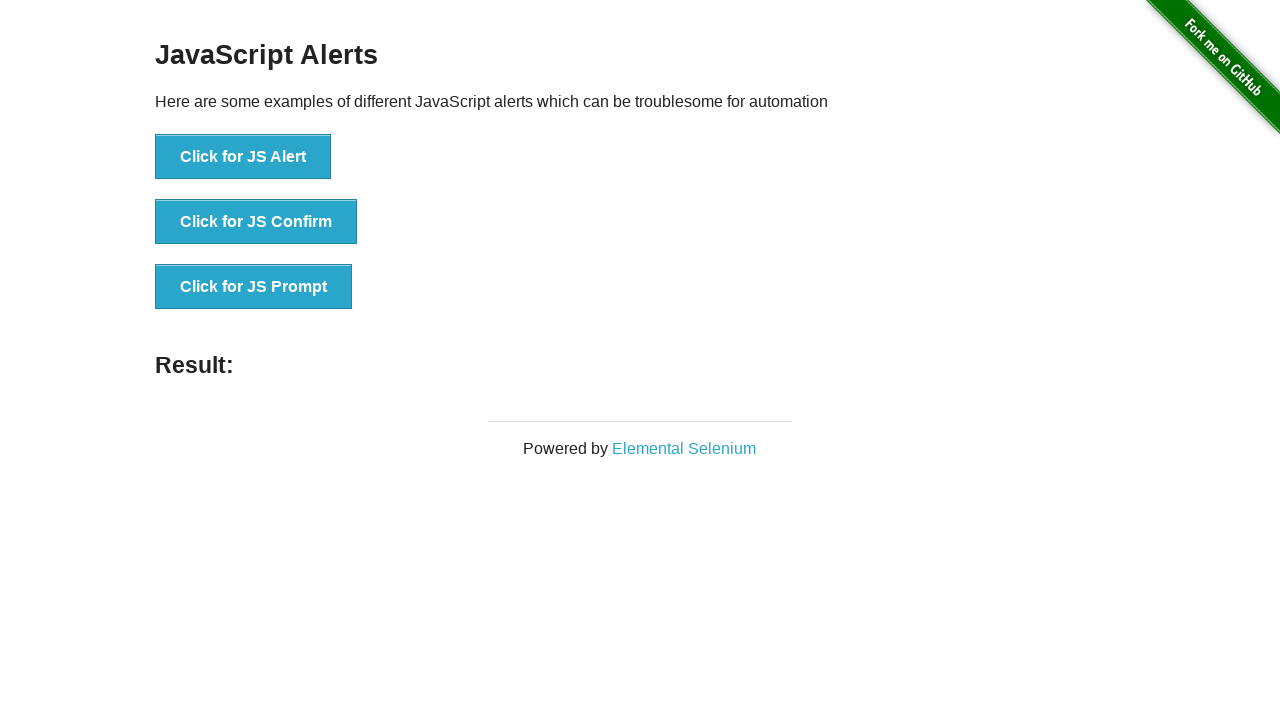

Set up dialog handler to accept prompt with text 'Prompt Accepted'
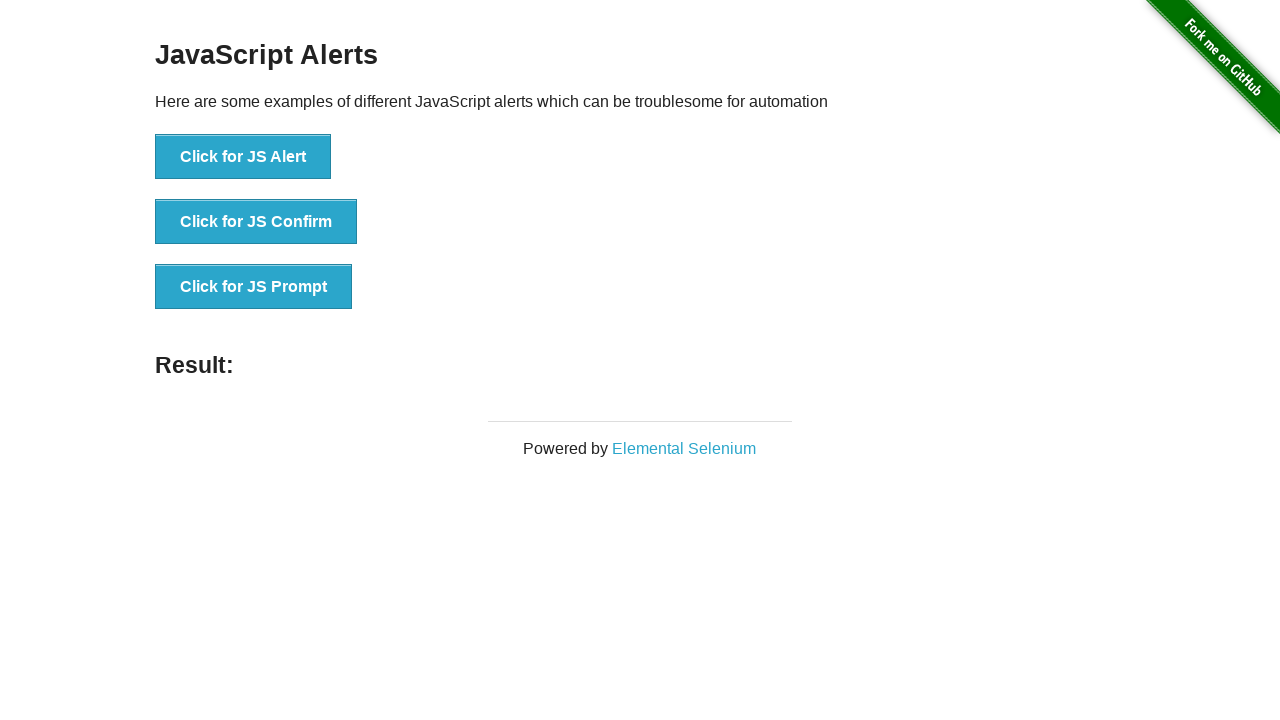

Clicked 'Click for JS Prompt' button at (254, 287) on xpath=//button[text()='Click for JS Prompt']
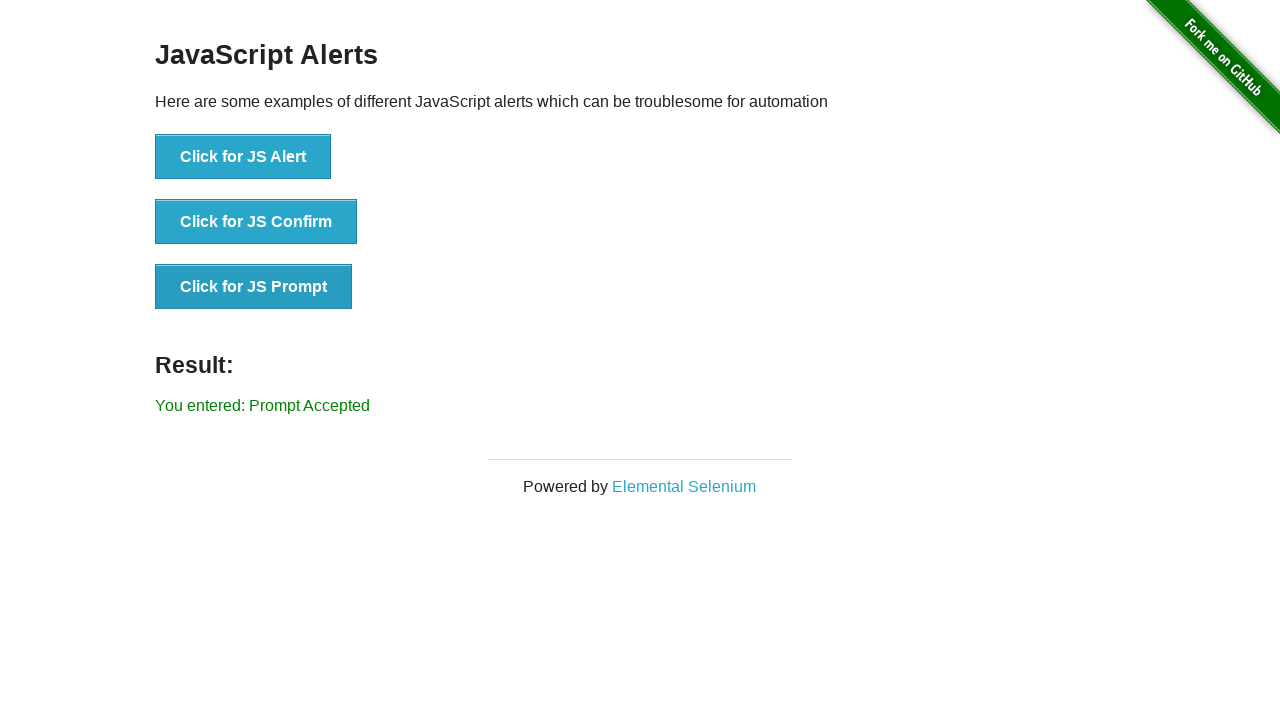

Verified prompt result text shows 'You entered: Prompt Accepted'
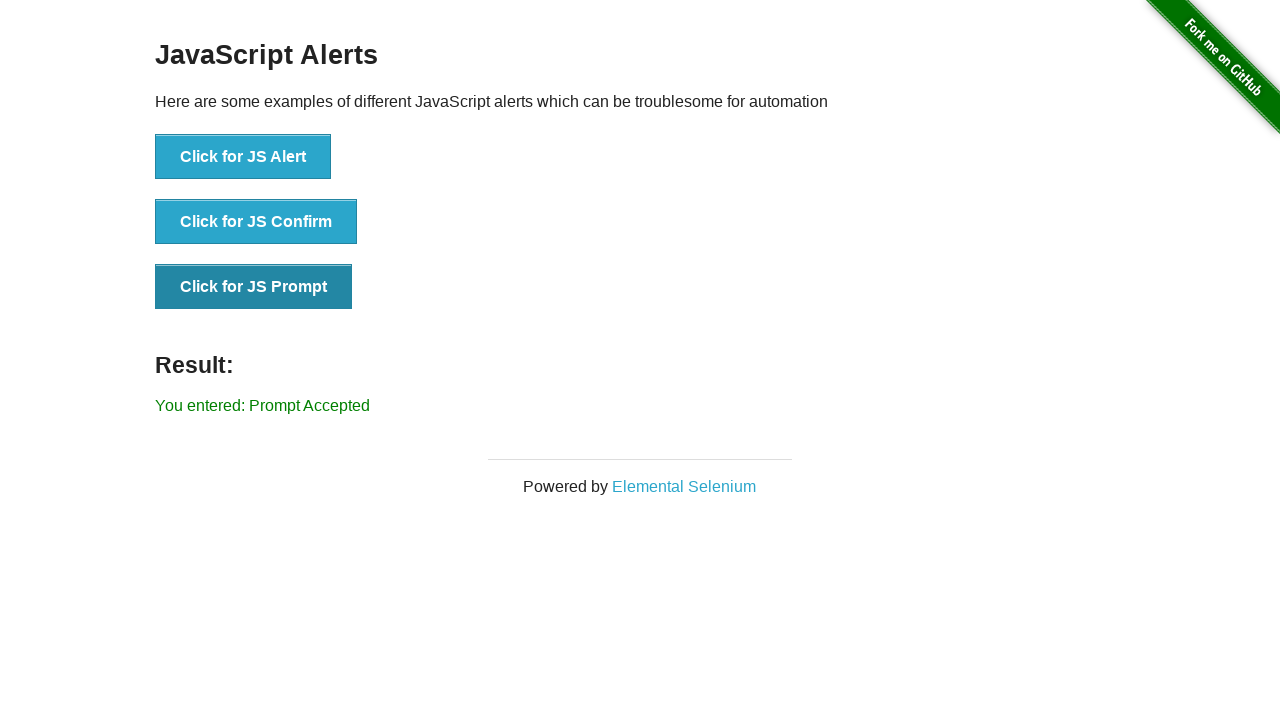

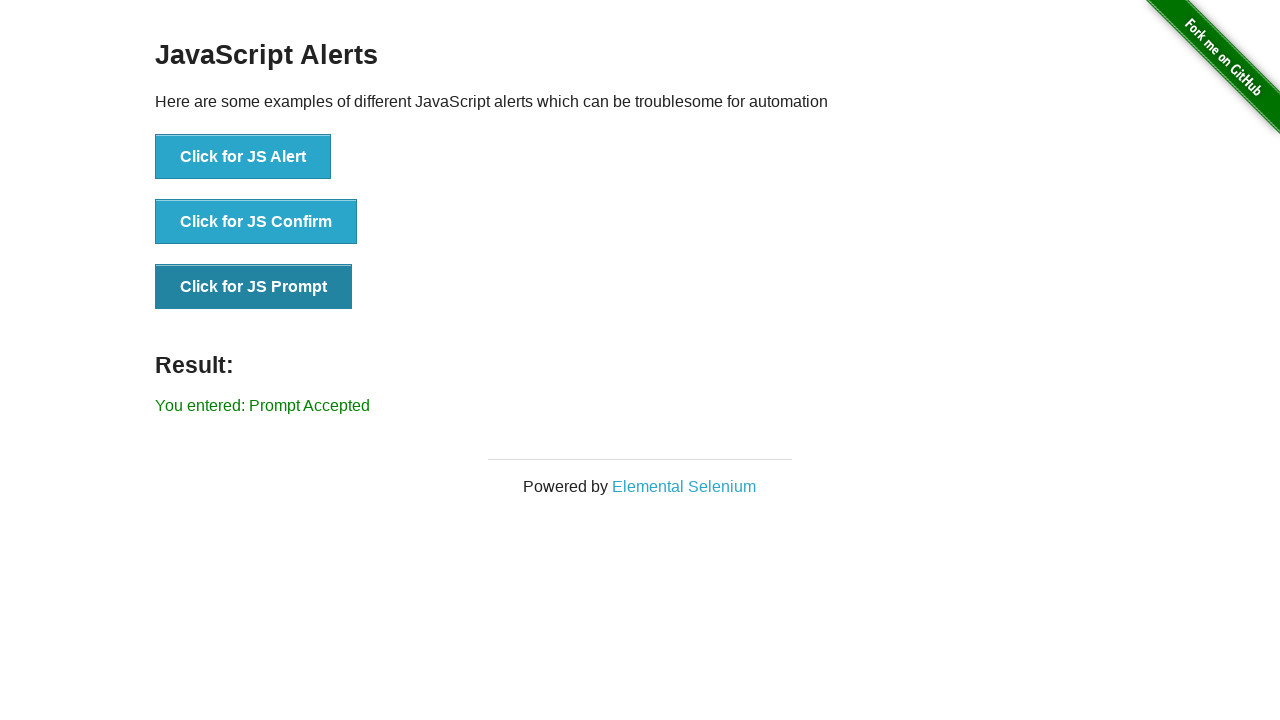